Tests podcast player controls by clicking through multiple play buttons on the Syntax.fm website

Starting URL: https://syntax.fm/

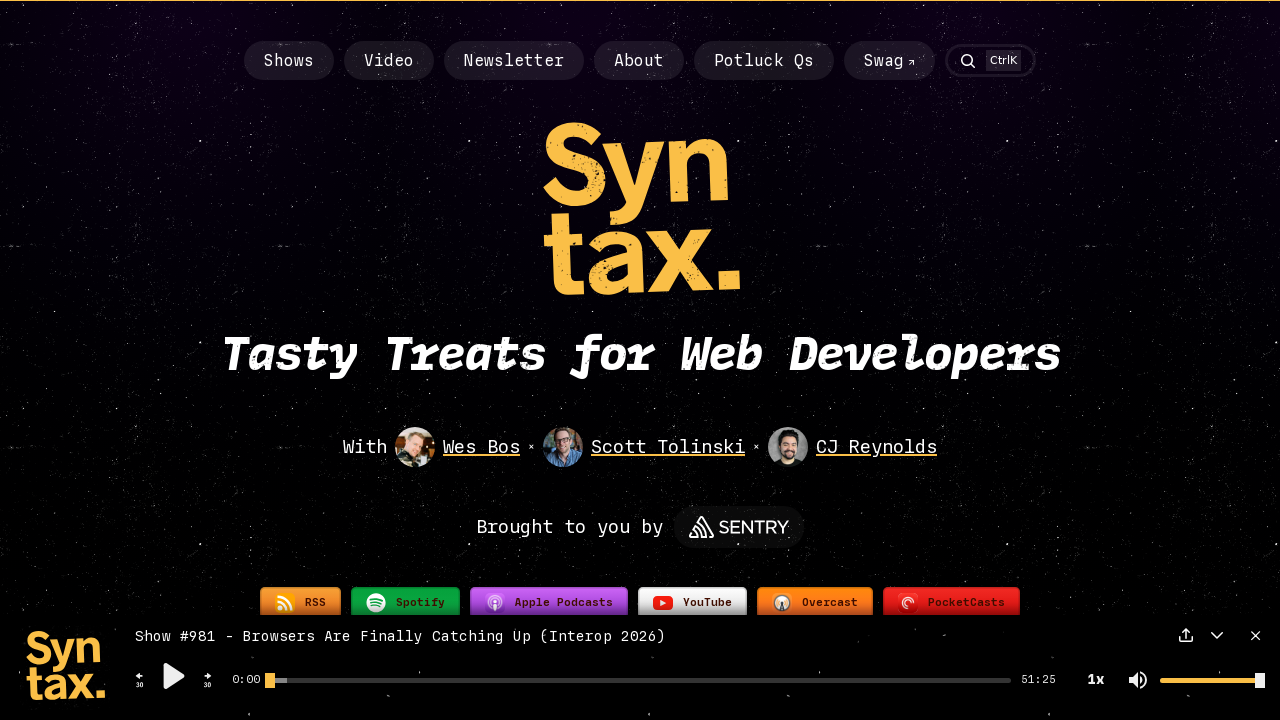

Navigated to Syntax.fm homepage
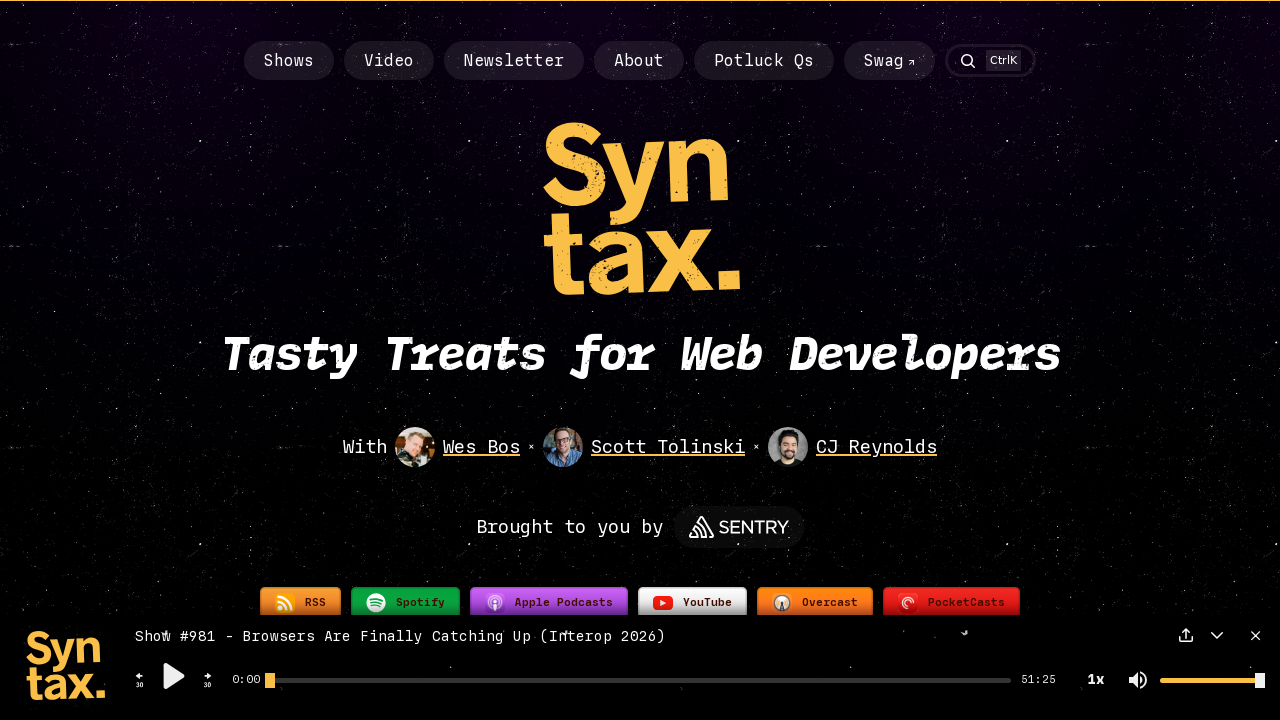

Located all podcast play control buttons on the page
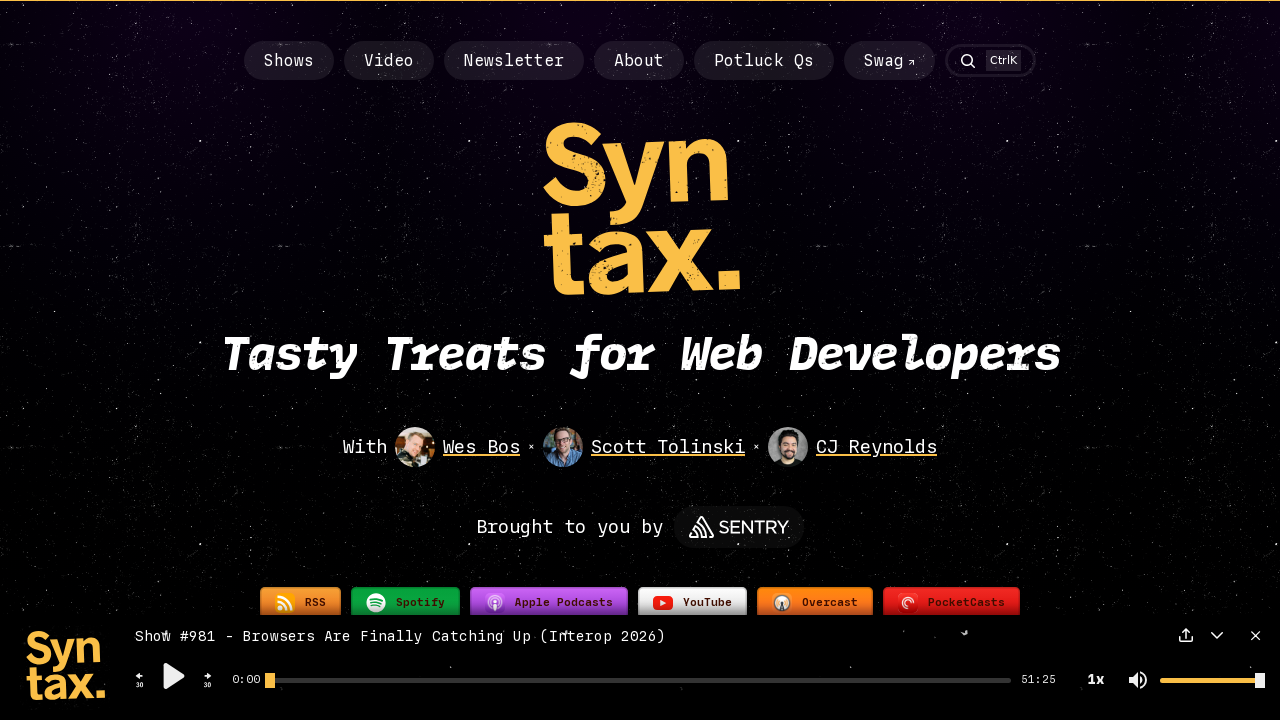

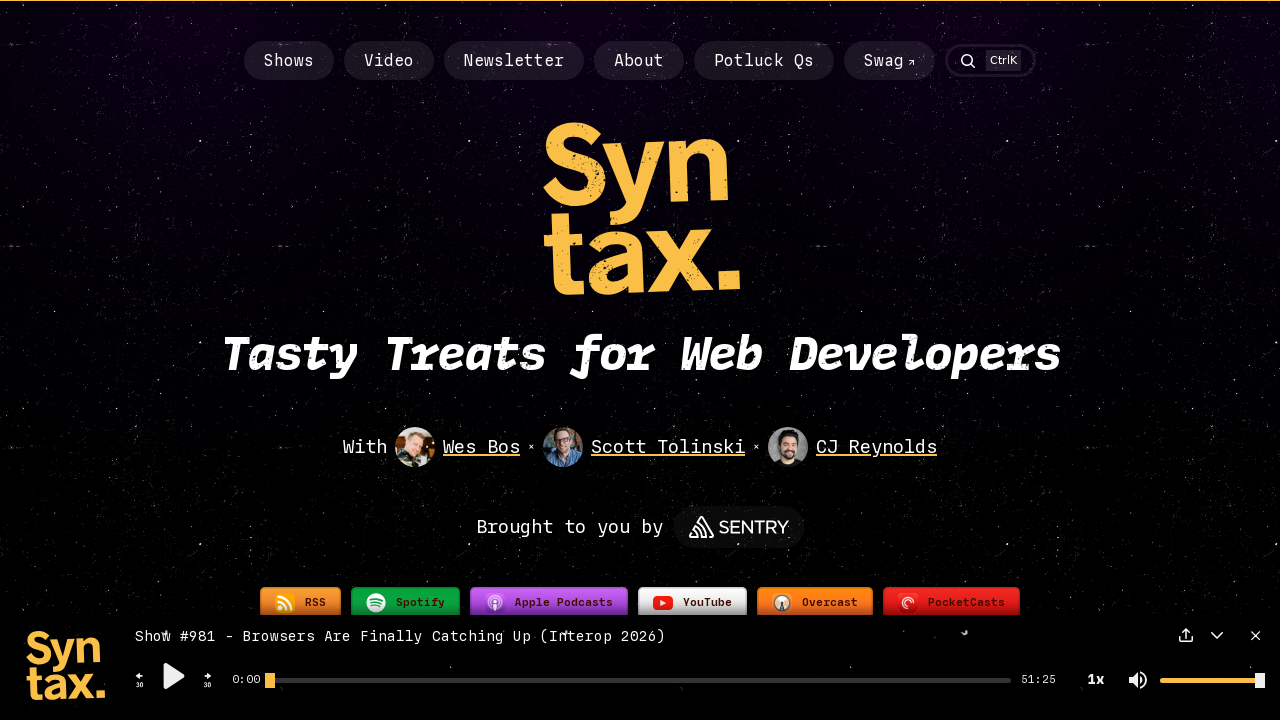